Tests a complete flight booking flow on BlazeDemo, including selecting departure and destination cities, choosing a flight, filling in passenger and payment details, and confirming the purchase.

Starting URL: https://blazedemo.com/

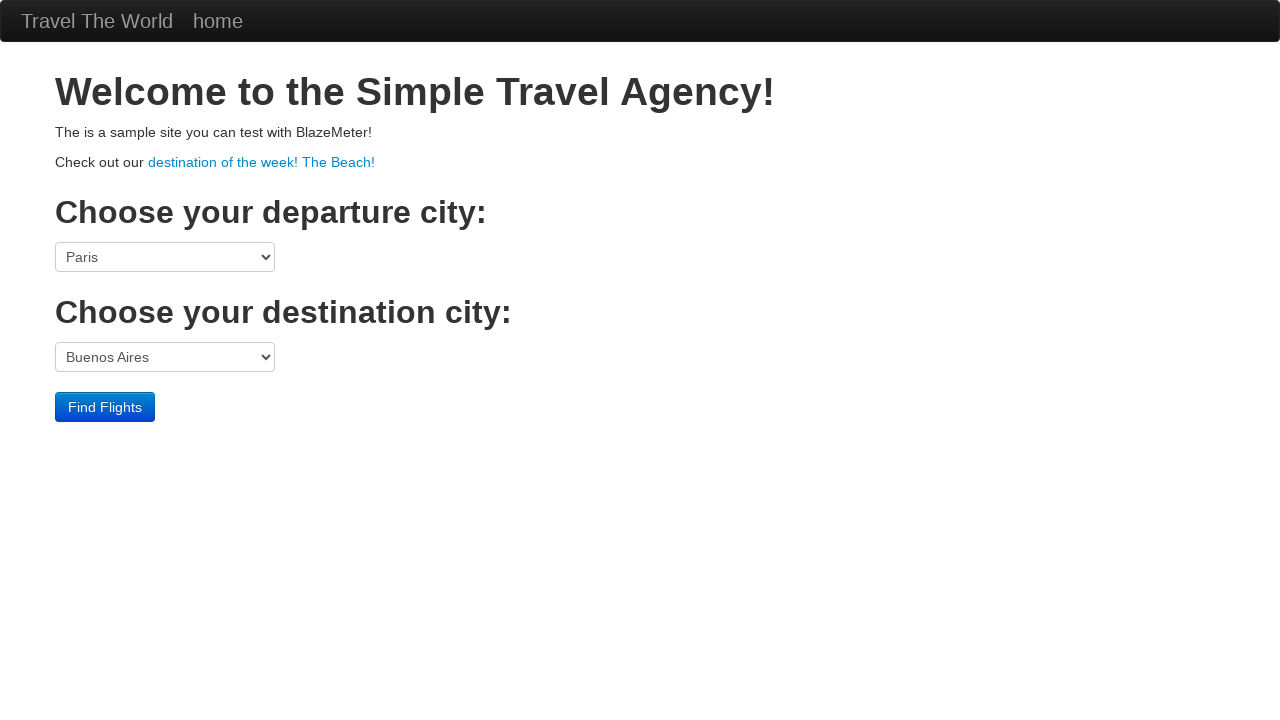

Clicked on 'destination of the week! The Beach!' link at (262, 162) on text=destination of the week! The Beach!
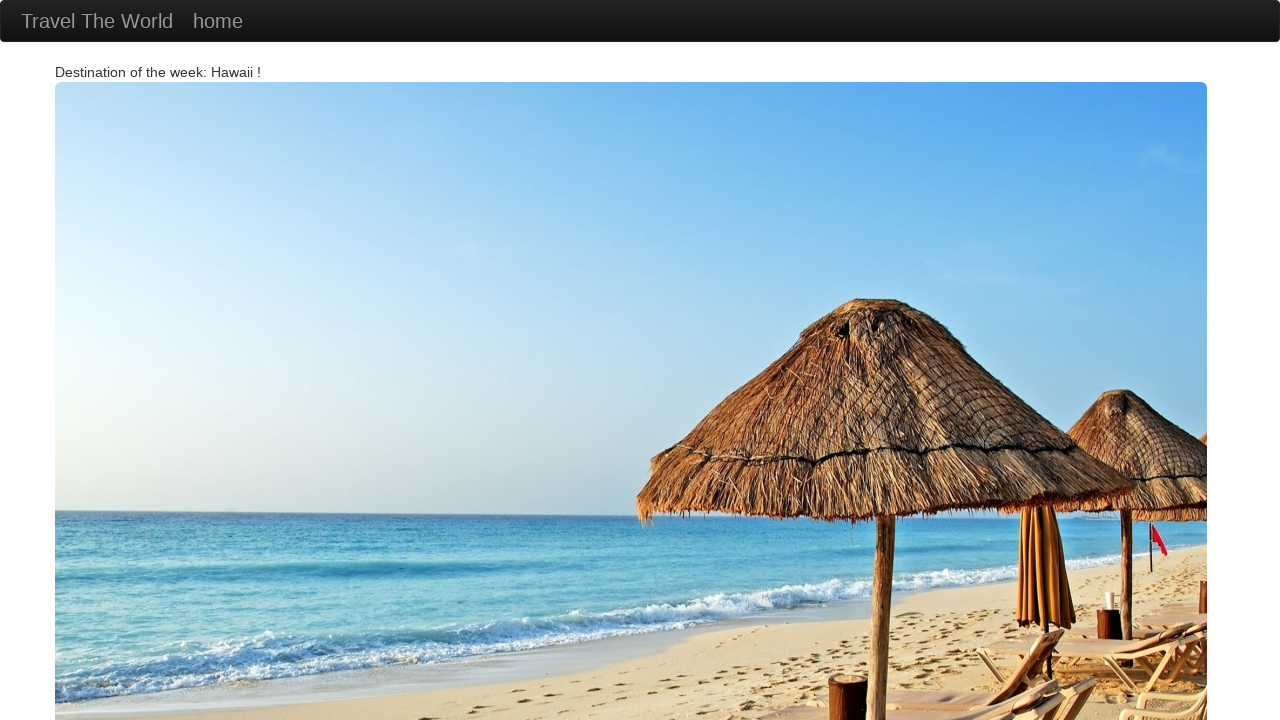

Clicked on 'Travel The World' link to return to booking page at (97, 21) on text=Travel The World
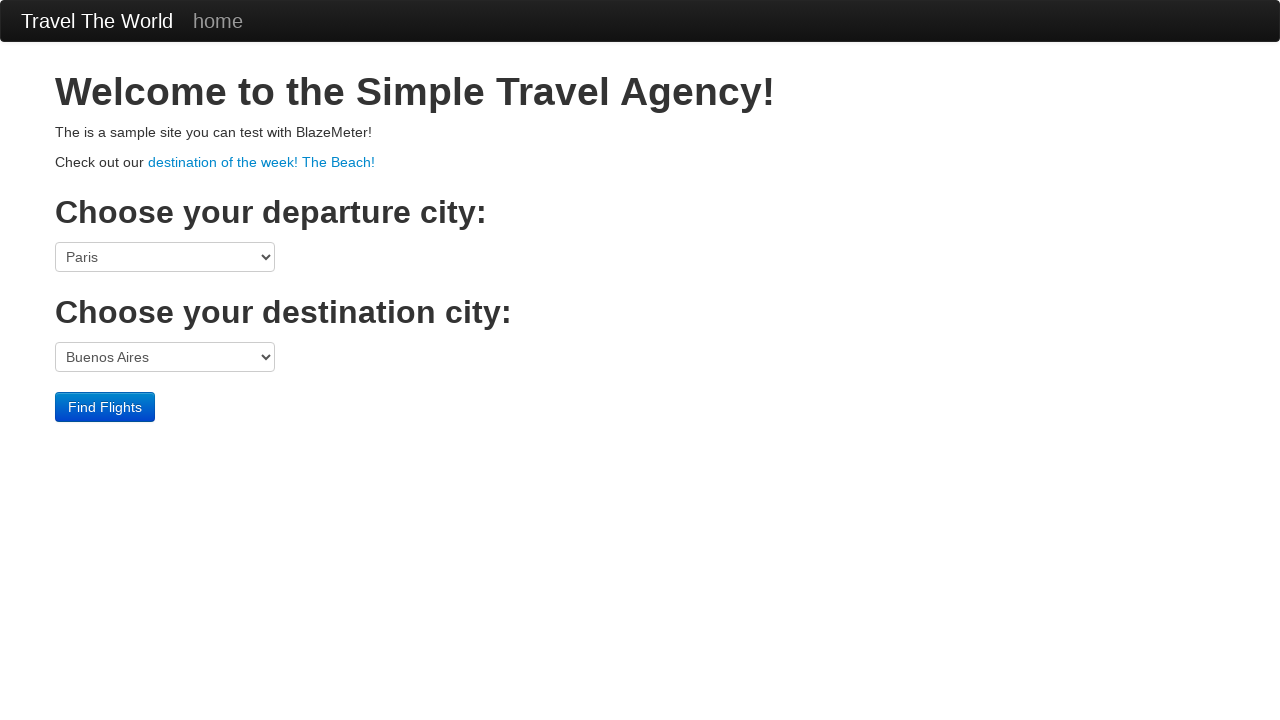

Clicked on departure city dropdown at (165, 257) on select[name='fromPort']
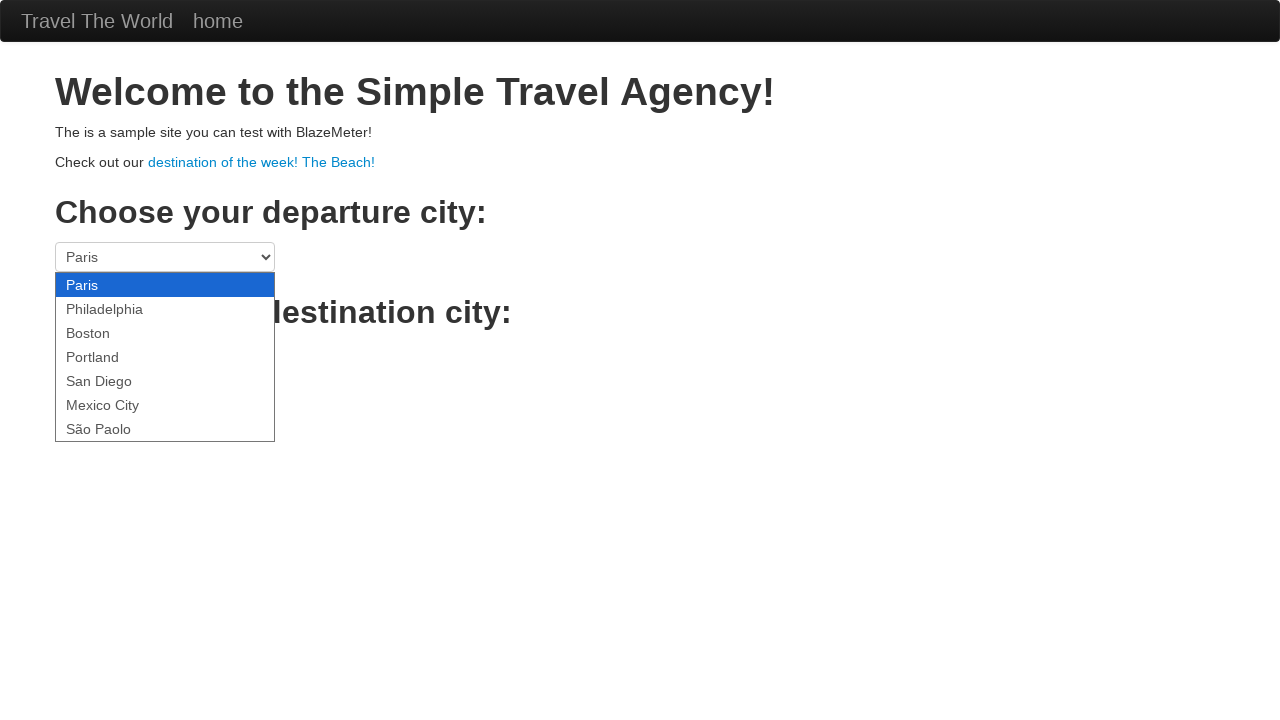

Selected 'San Diego' as departure city on select[name='fromPort']
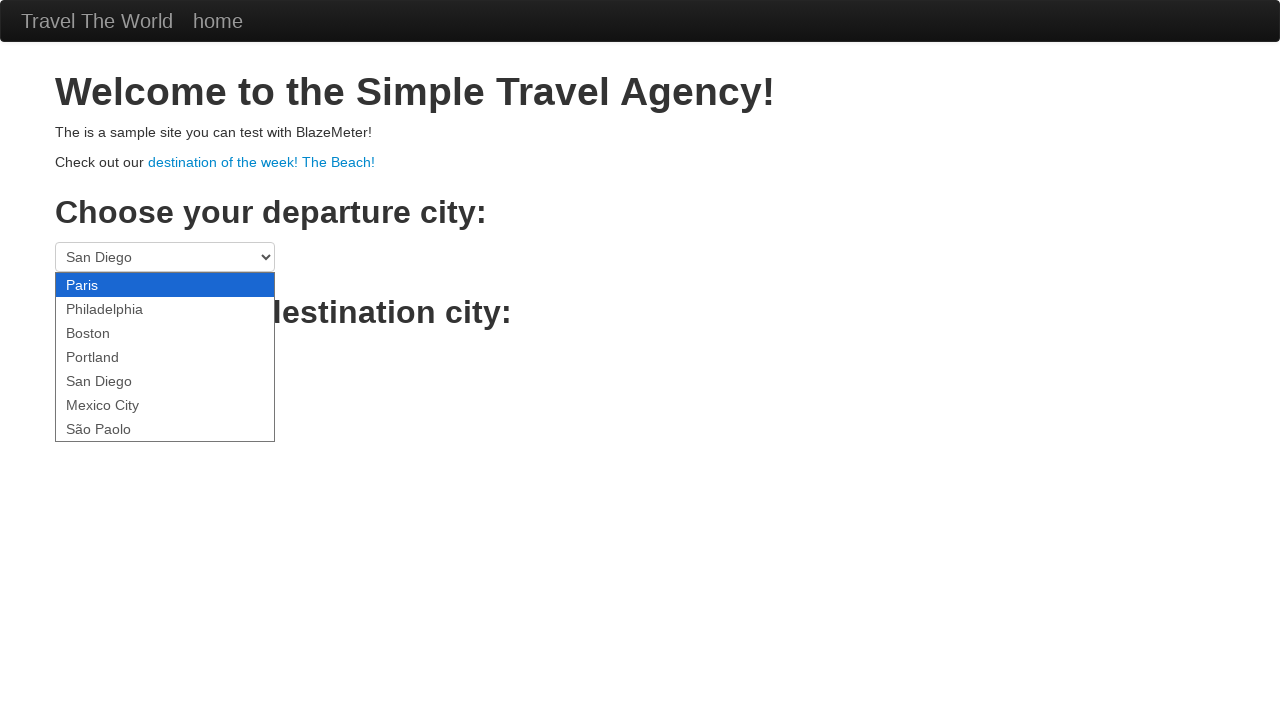

Clicked on destination city dropdown at (165, 357) on select[name='toPort']
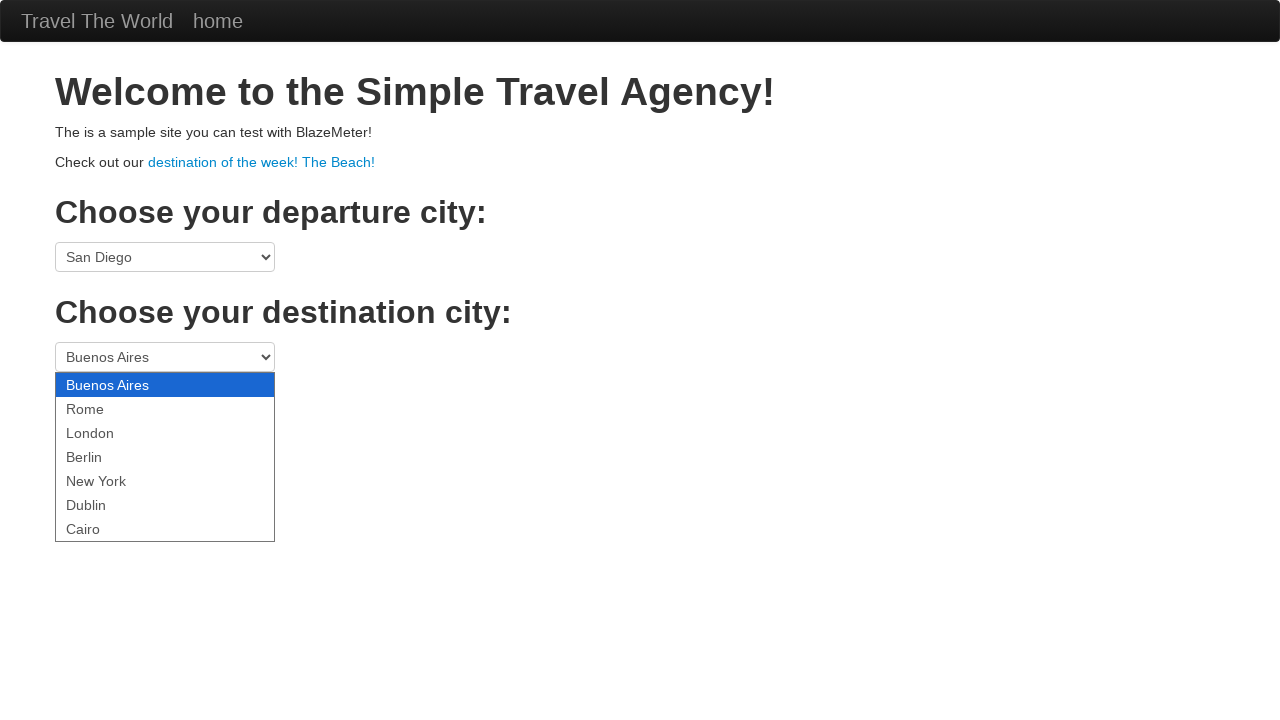

Selected 'London' as destination city on select[name='toPort']
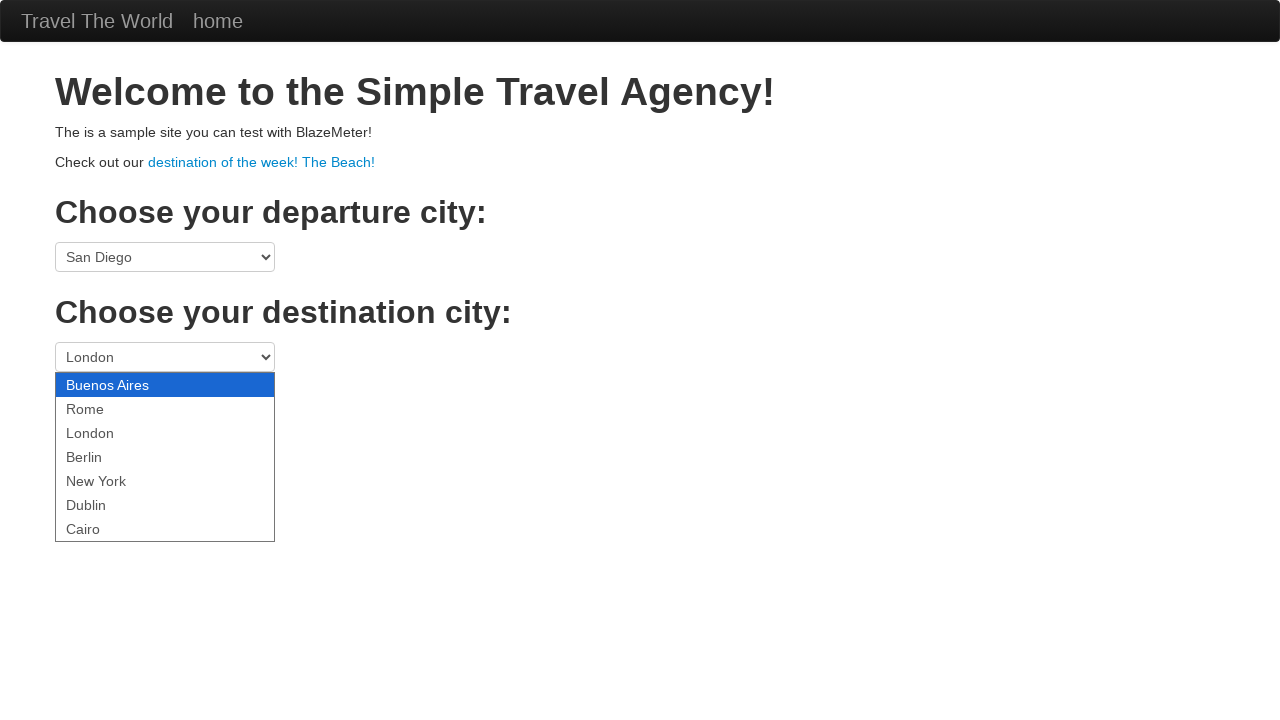

Clicked 'Find Flights' button at (105, 407) on .btn-primary
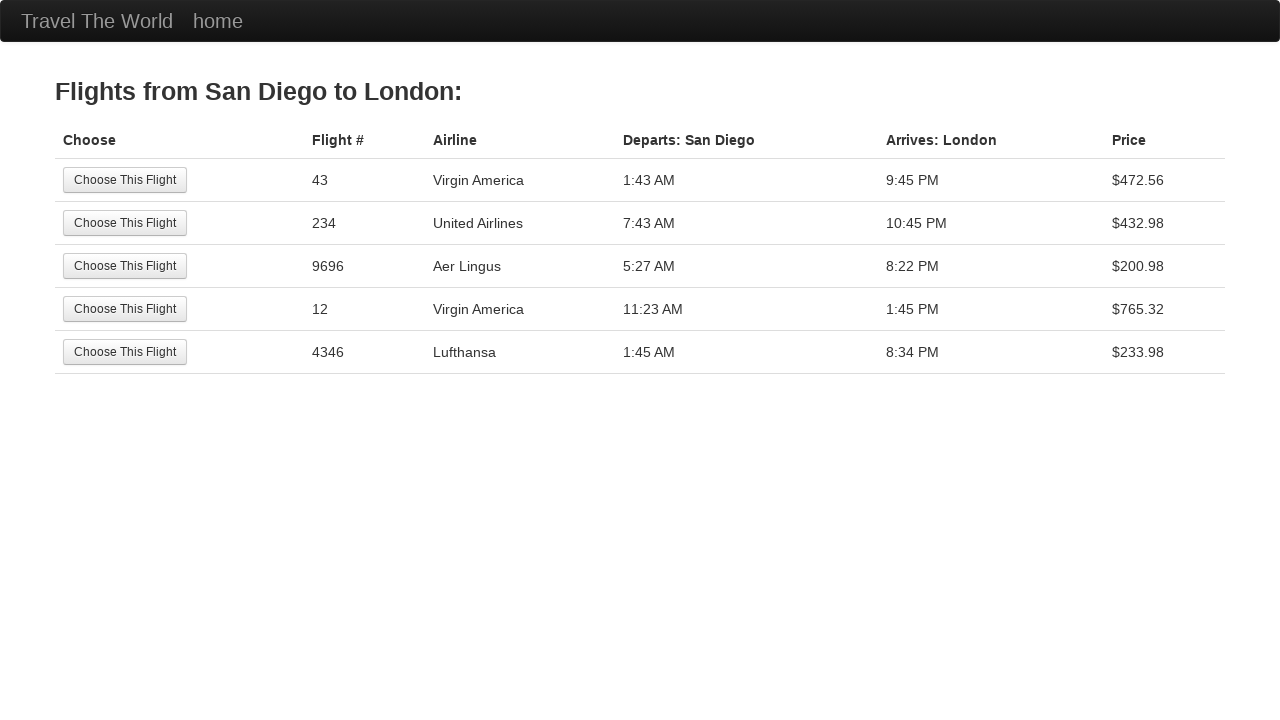

Flights list loaded and 4th flight option available
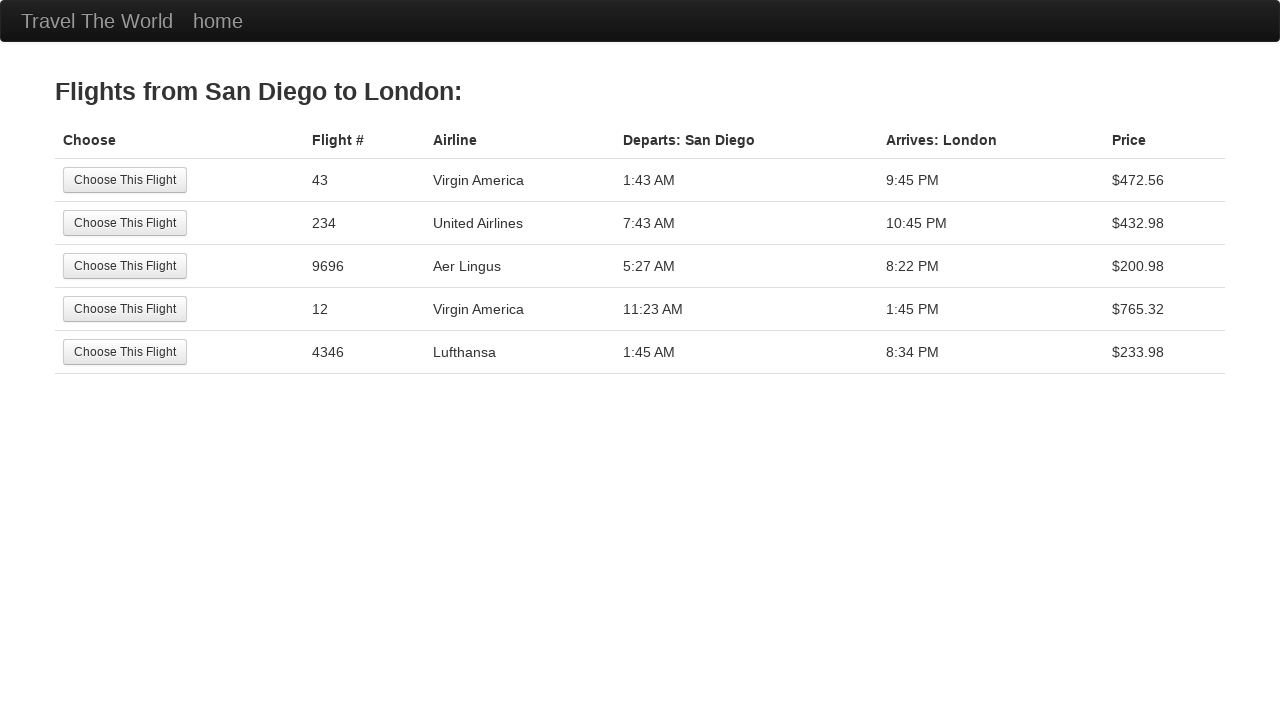

Selected 4th flight option at (125, 309) on tr:nth-child(4) .btn
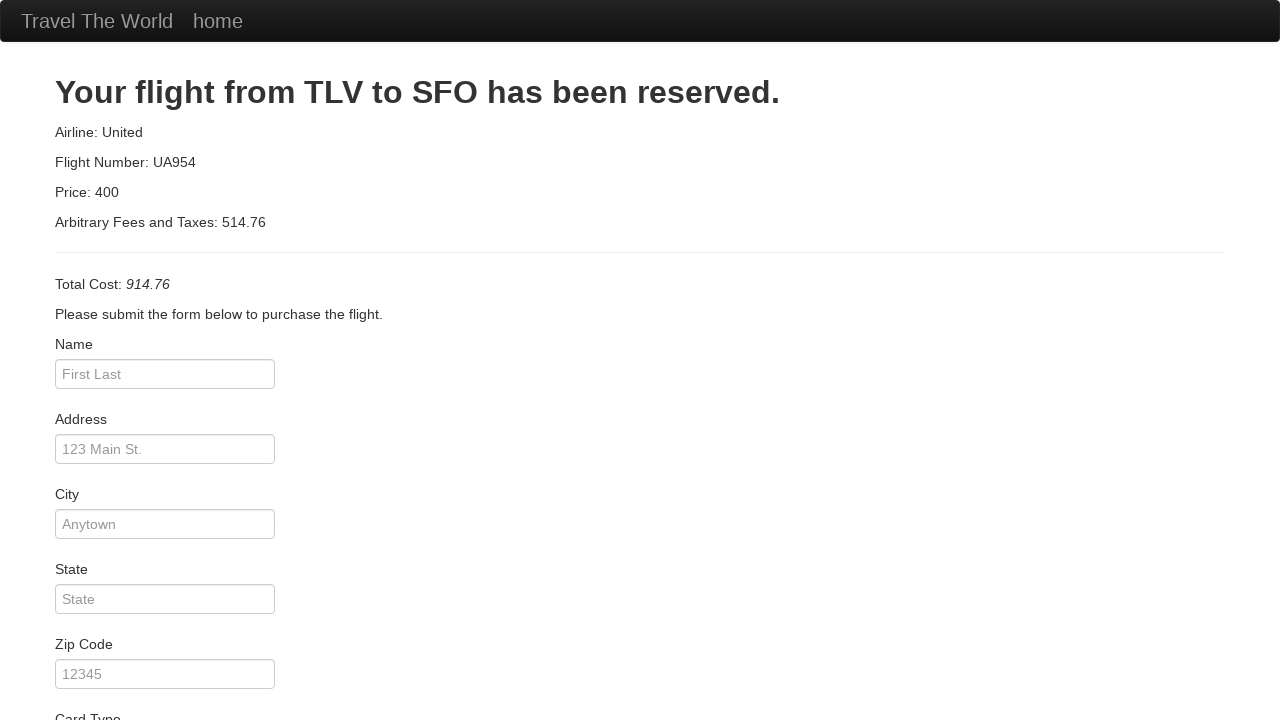

Clicked on passenger name field at (165, 374) on #inputName
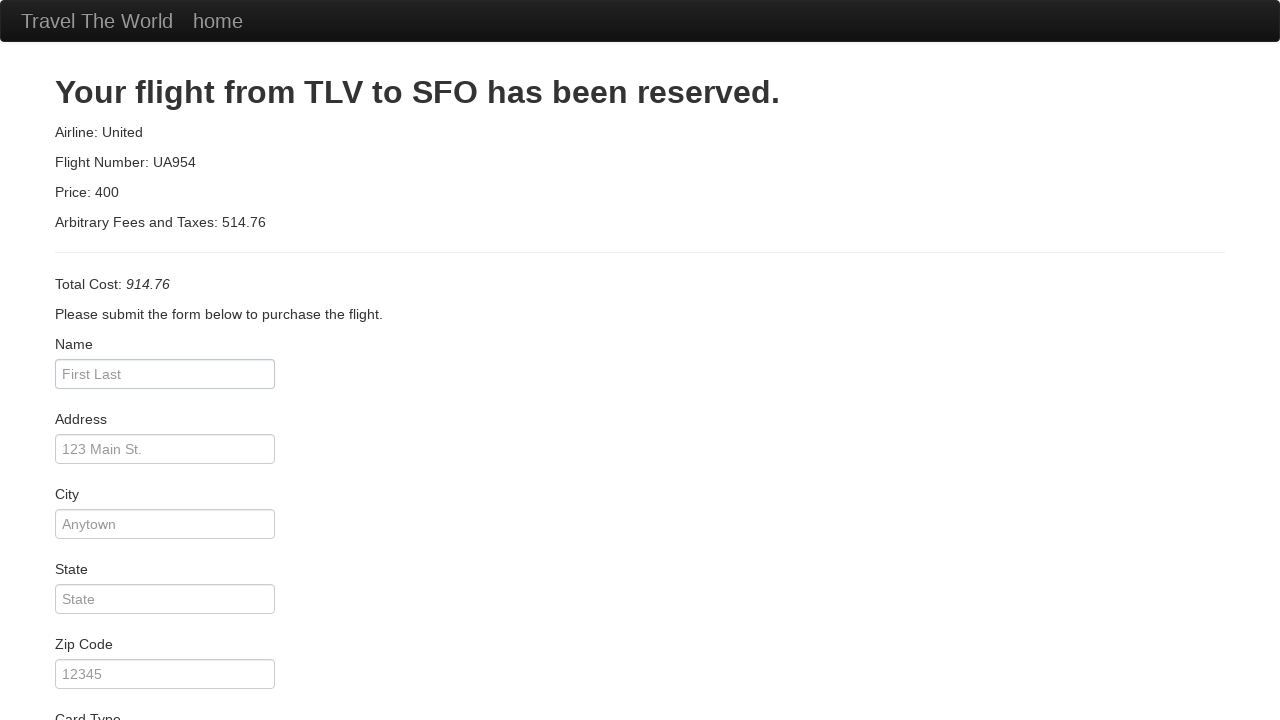

Filled passenger name: 'Carolina Araujo' on #inputName
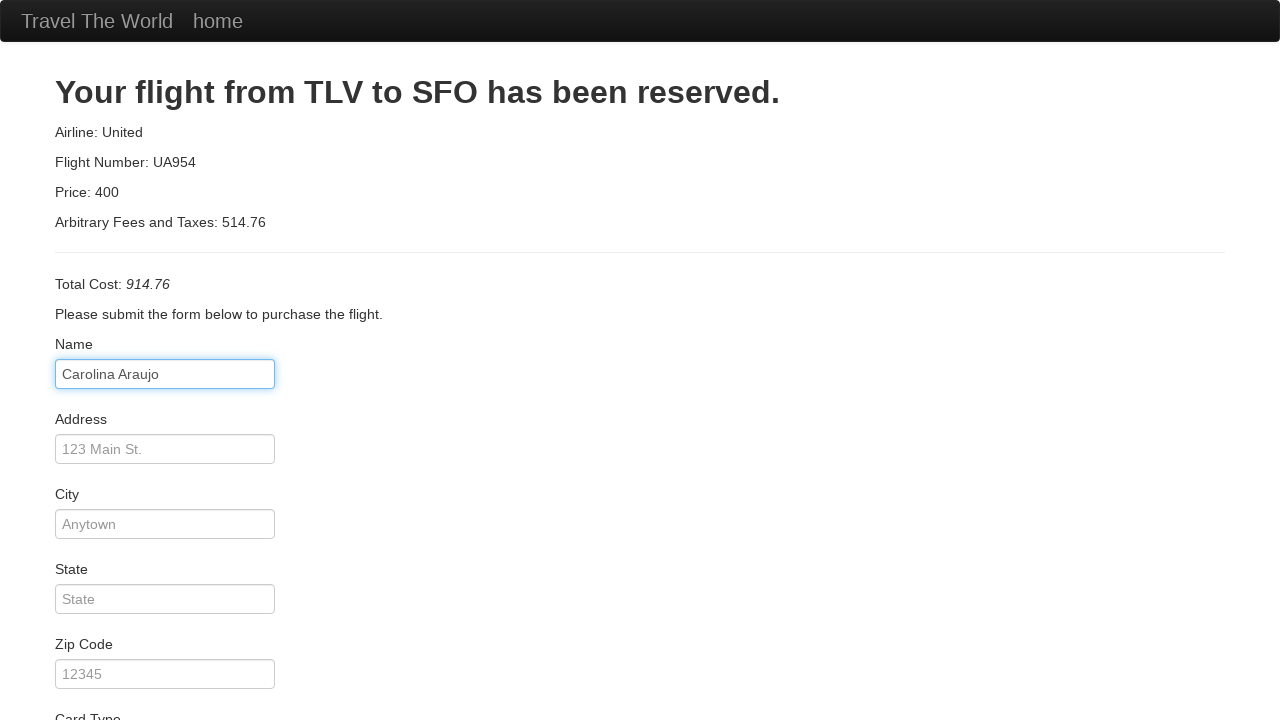

Filled address: 'Universidade de Aveiro' on #address
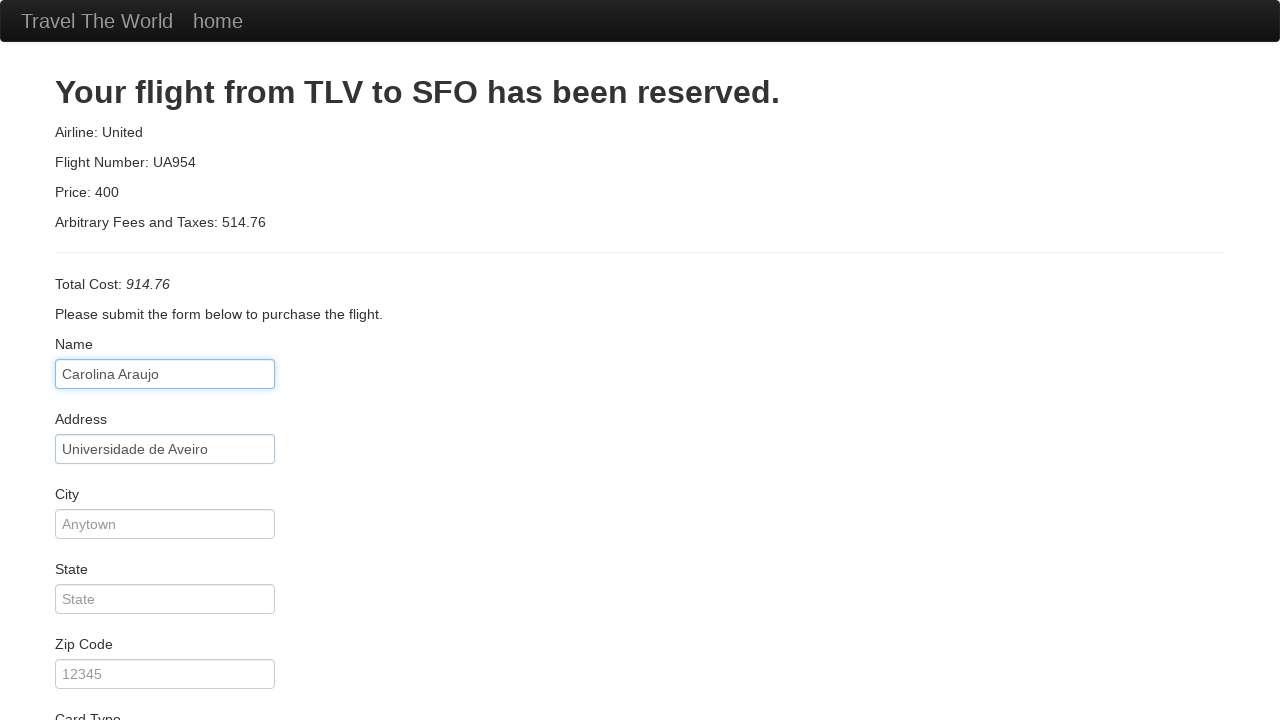

Filled city: 'Aveiro' on #city
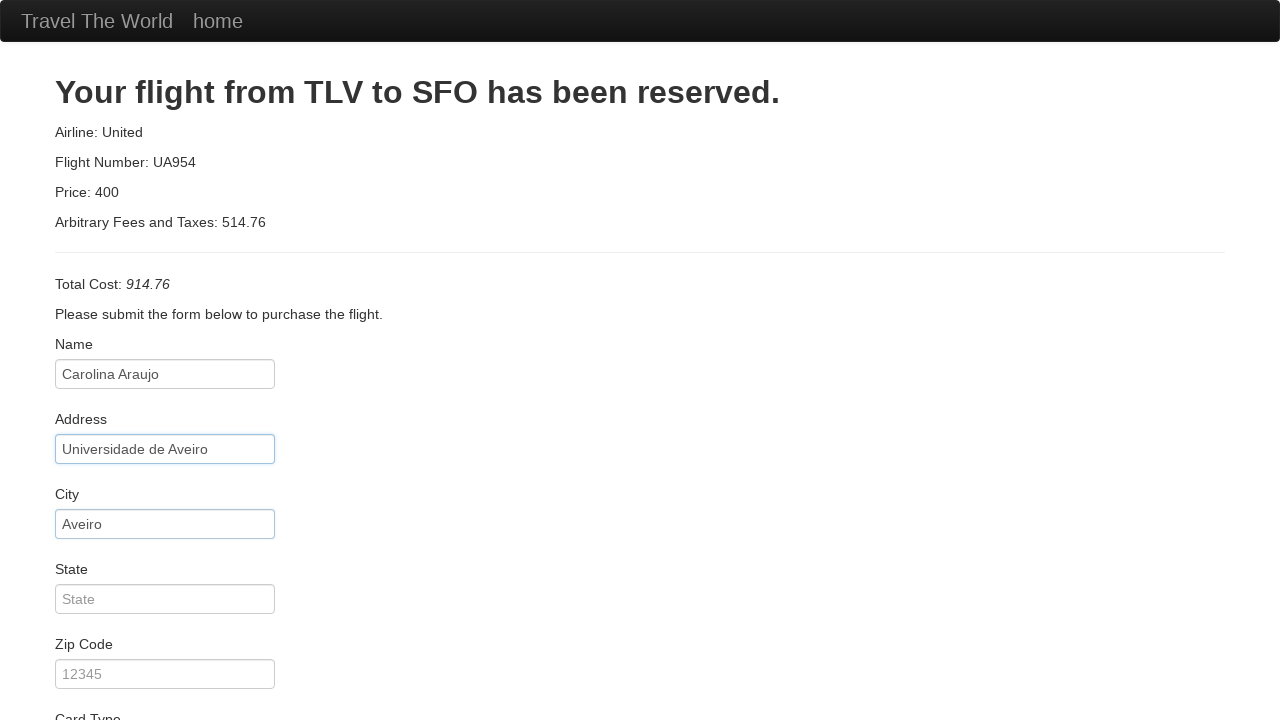

Filled state: 'Aveiro' on #state
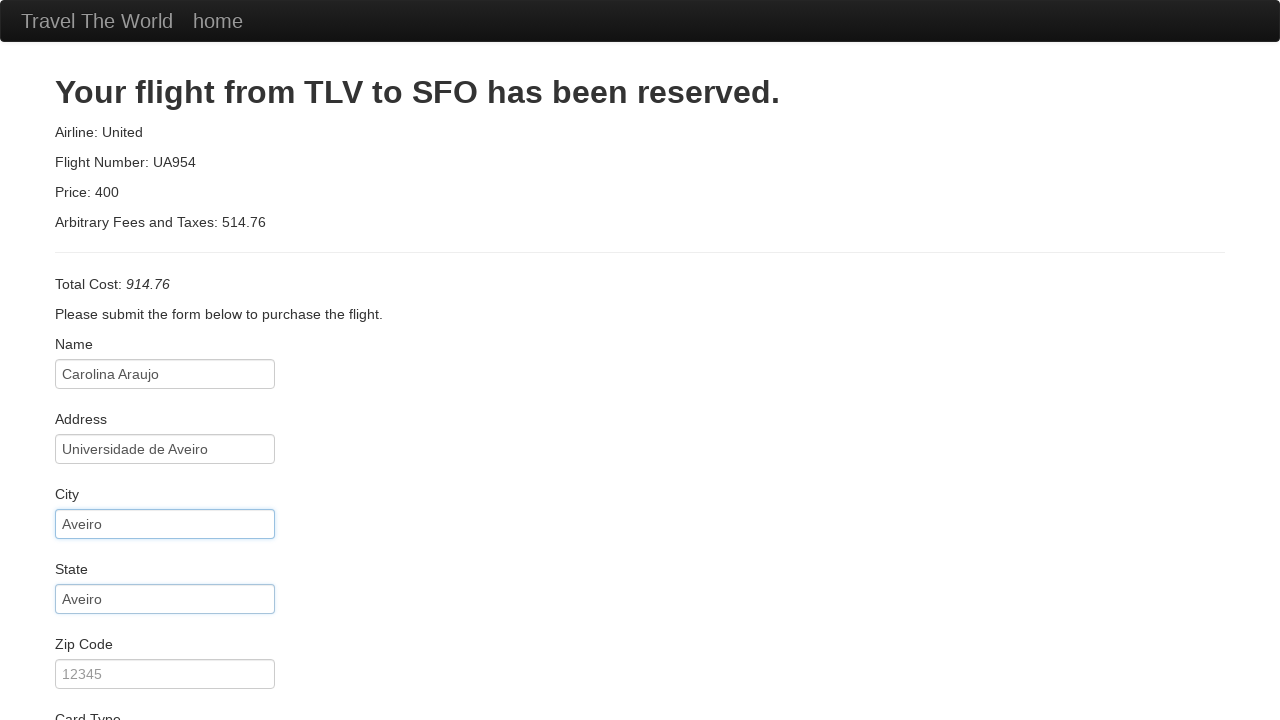

Filled zip code: '12345' on #zipCode
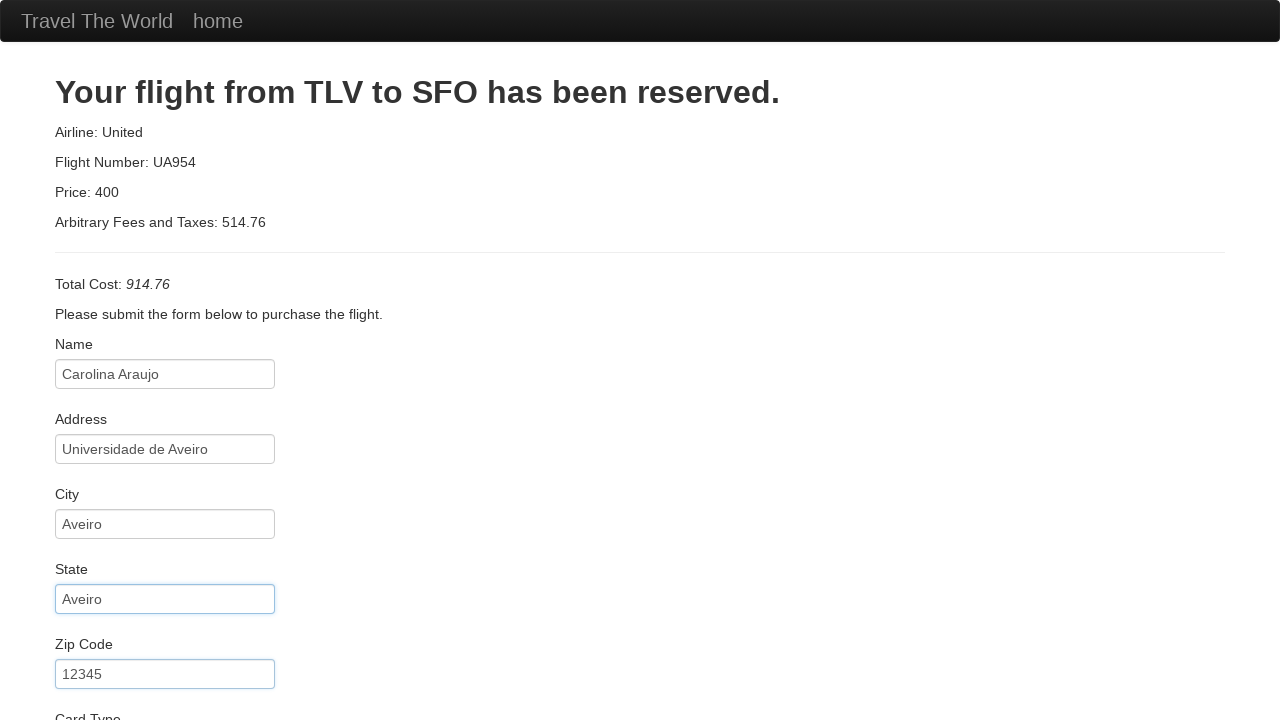

Filled credit card number: '12345' on #creditCardNumber
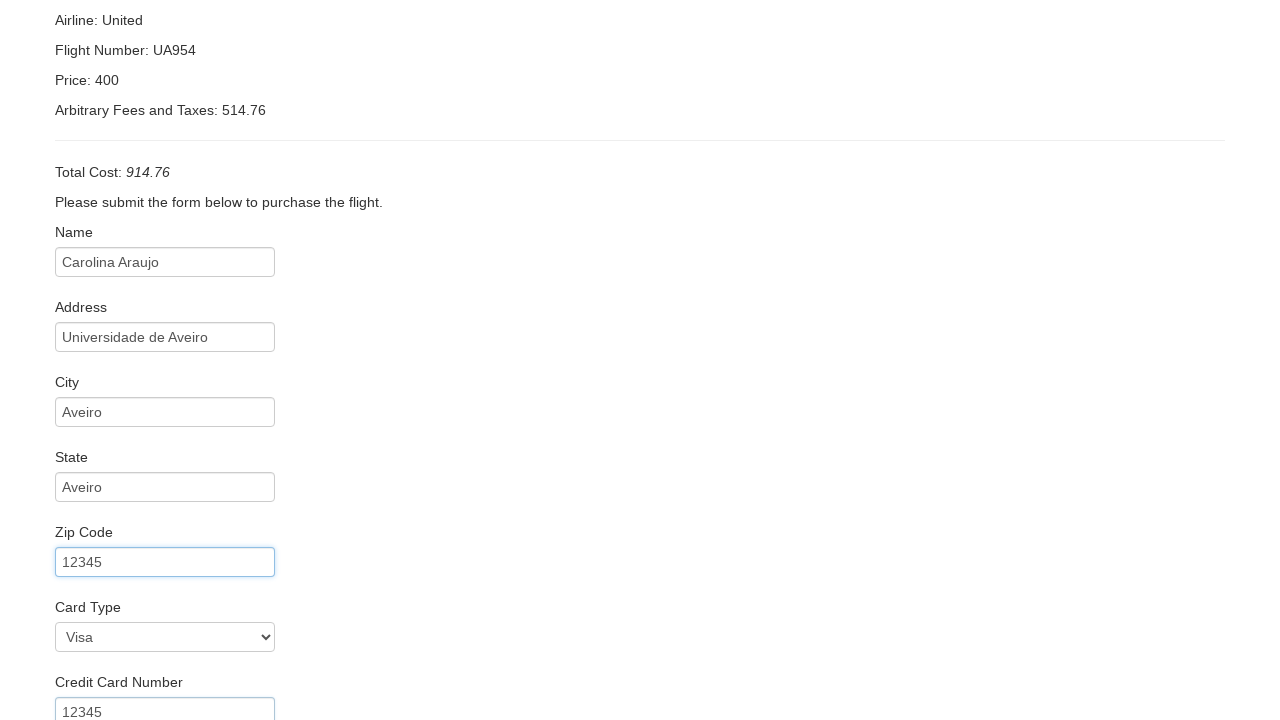

Clicked on name on card field at (165, 605) on #nameOnCard
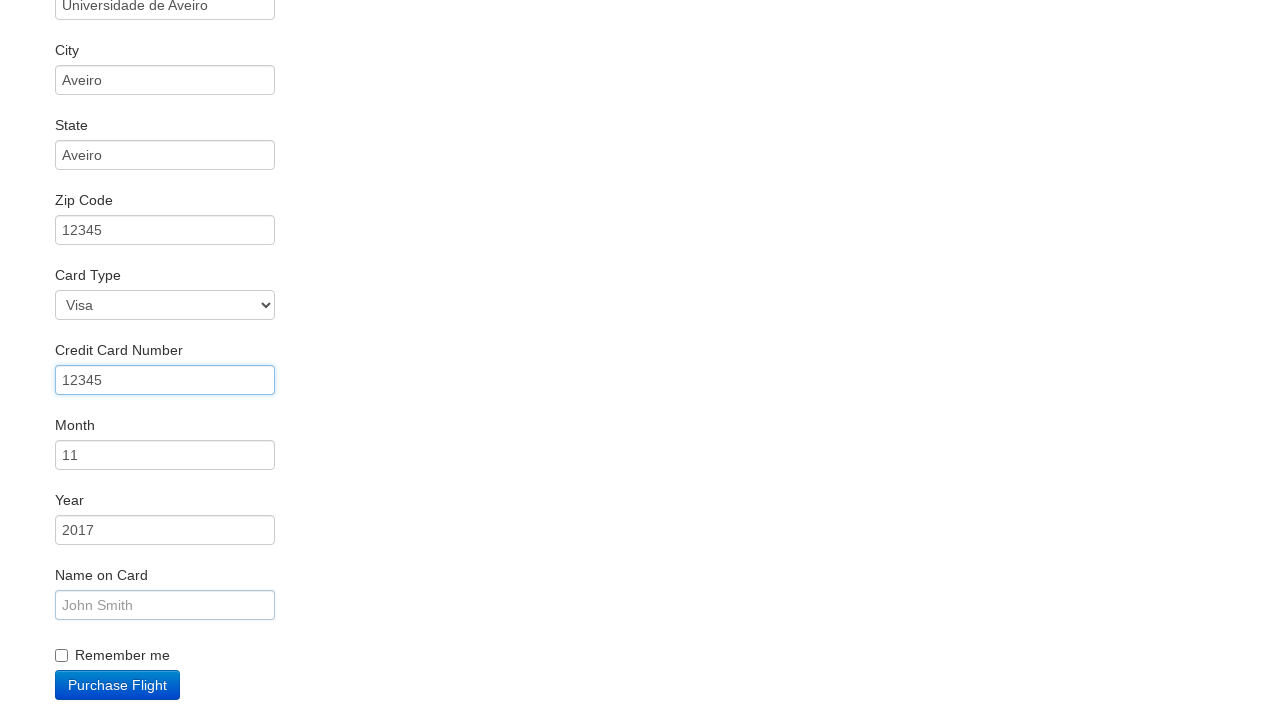

Filled name on card: 'Carolina' on #nameOnCard
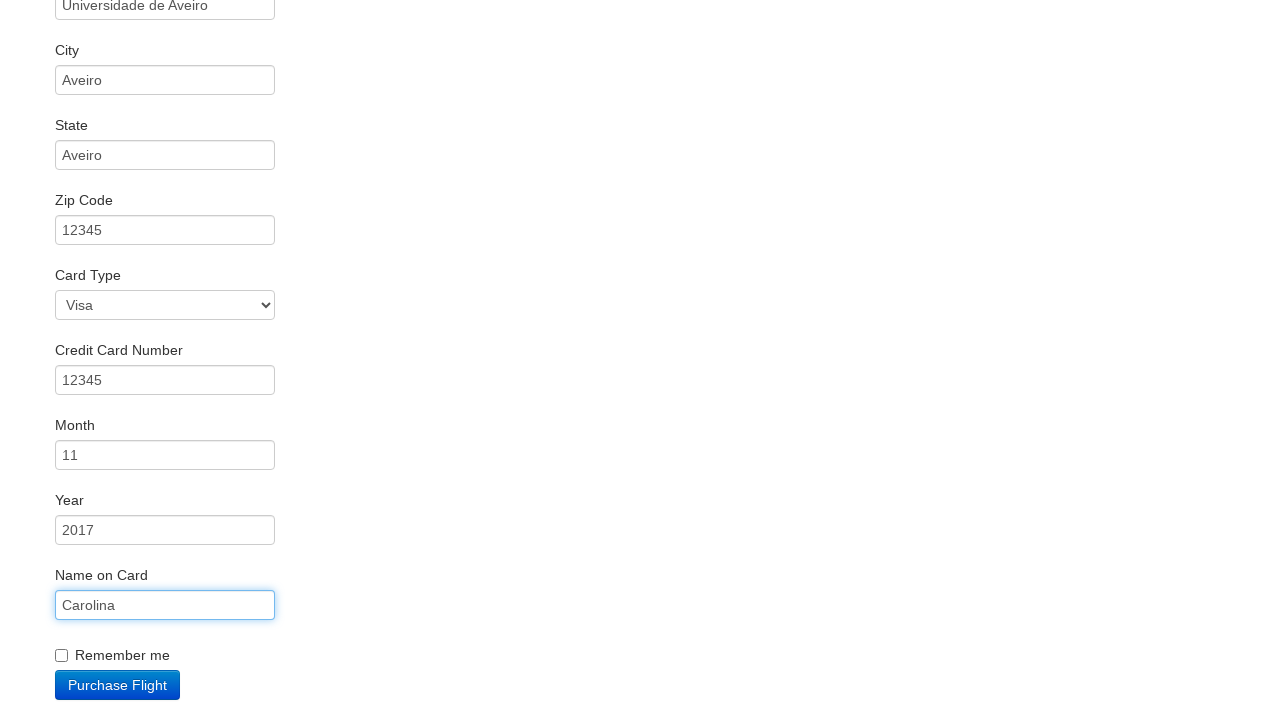

Checked 'Remember Me' checkbox at (62, 656) on #rememberMe
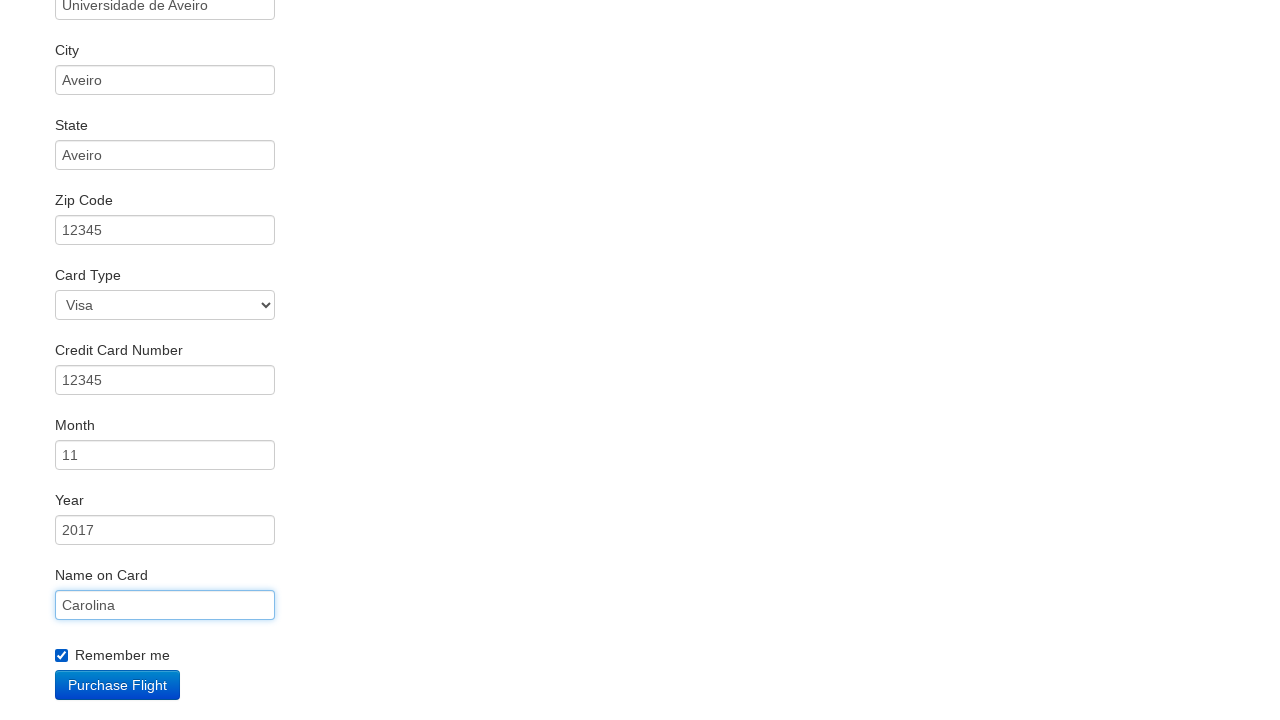

Clicked 'Purchase Flight' button at (118, 685) on .btn-primary
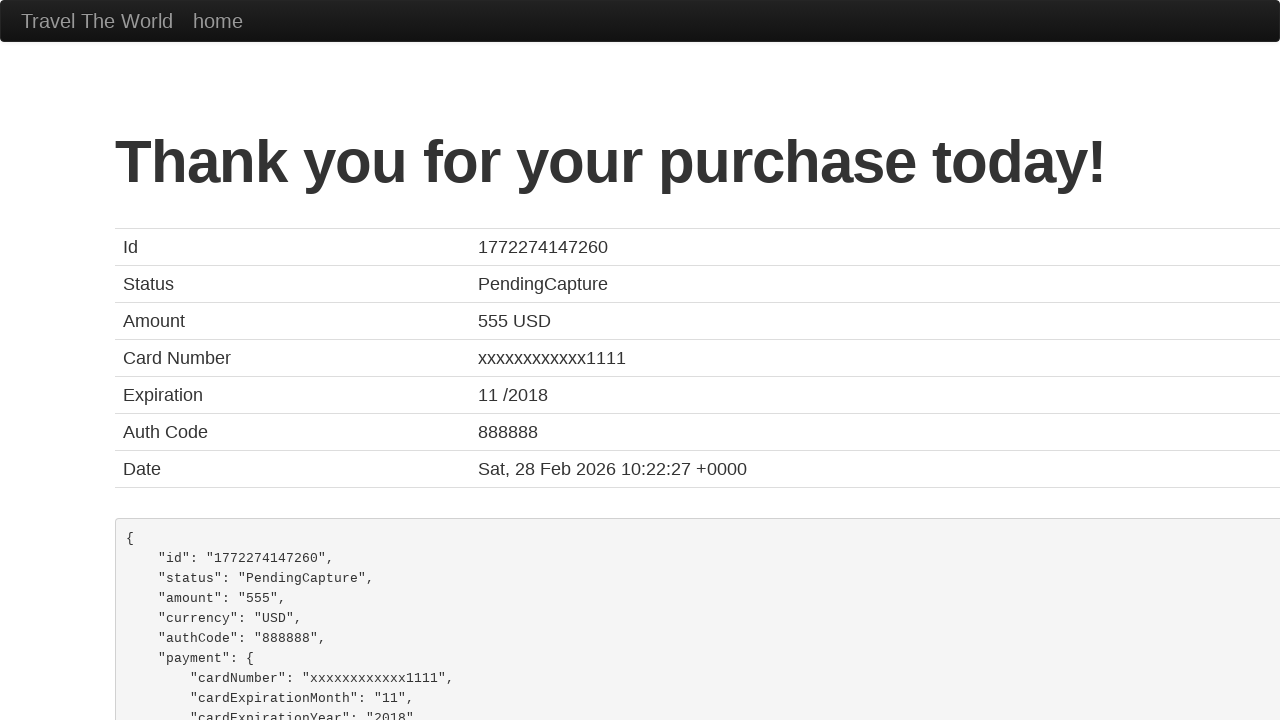

Confirmation page loaded with title 'BlazeDemo Confirmation'
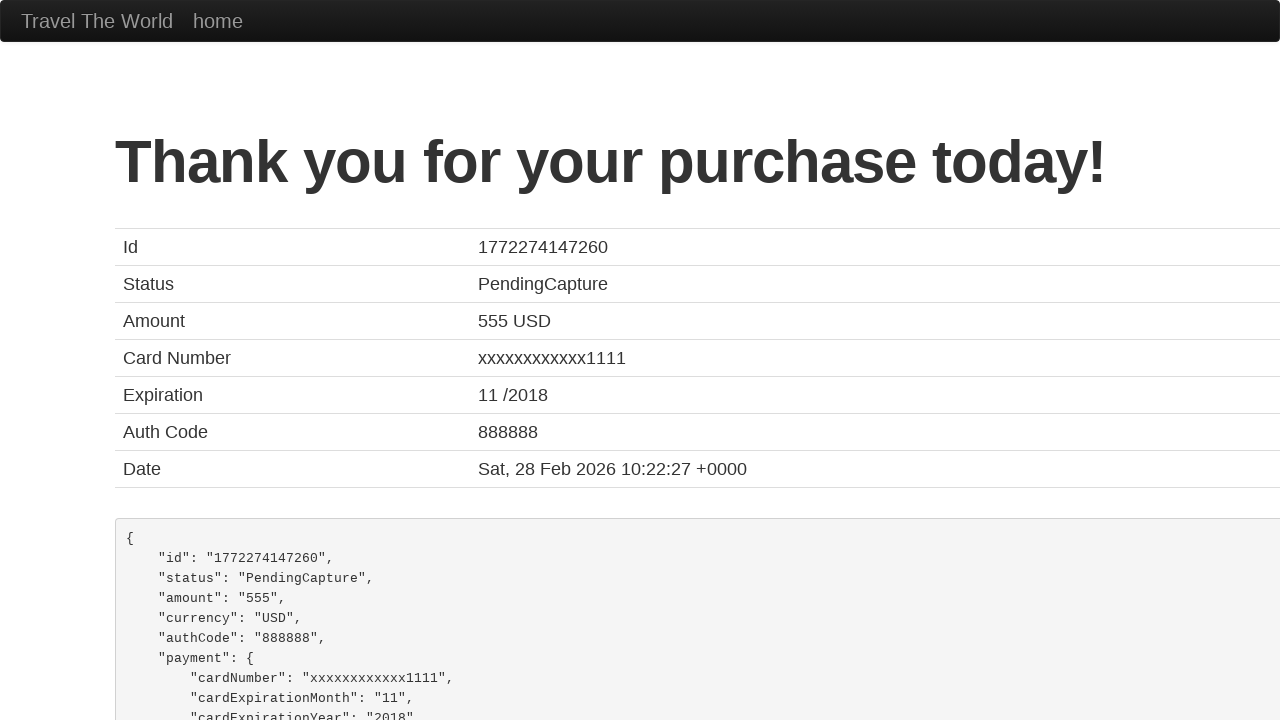

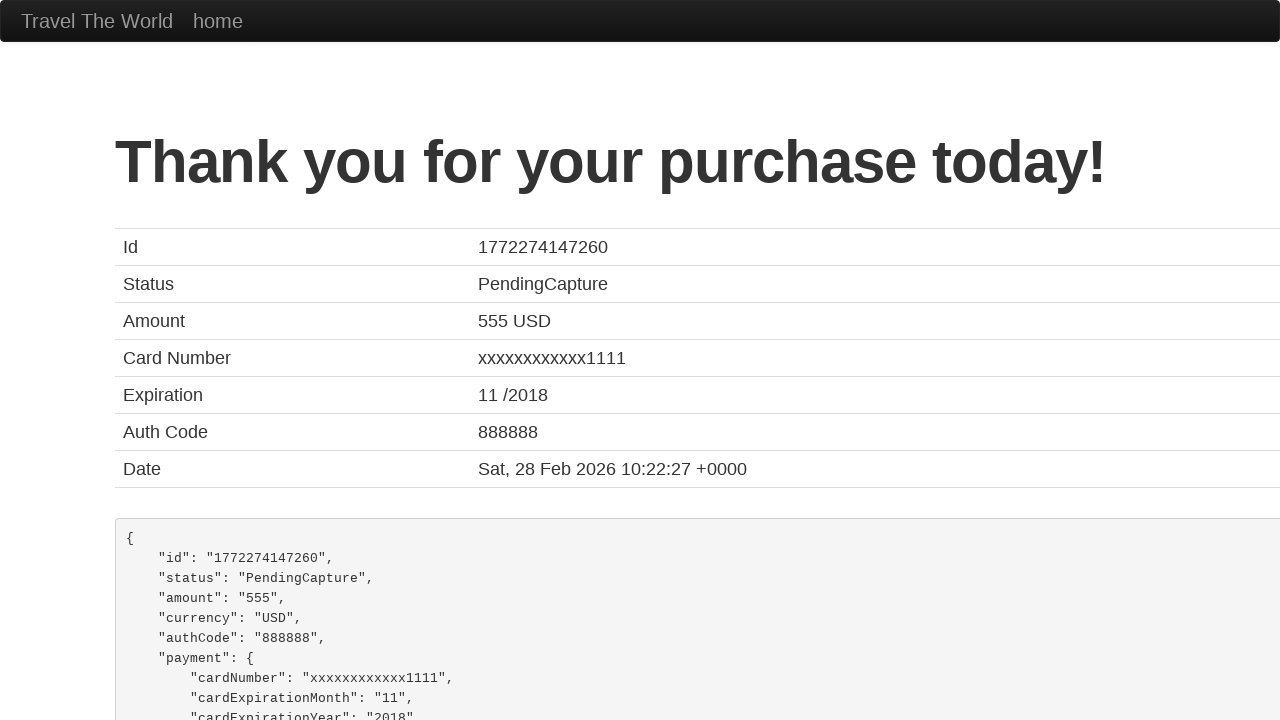